Tests the resizable element functionality by resizing a div element and verifying its dimensions change

Starting URL: https://jqueryui.com/resources/demos/resizable/default.html

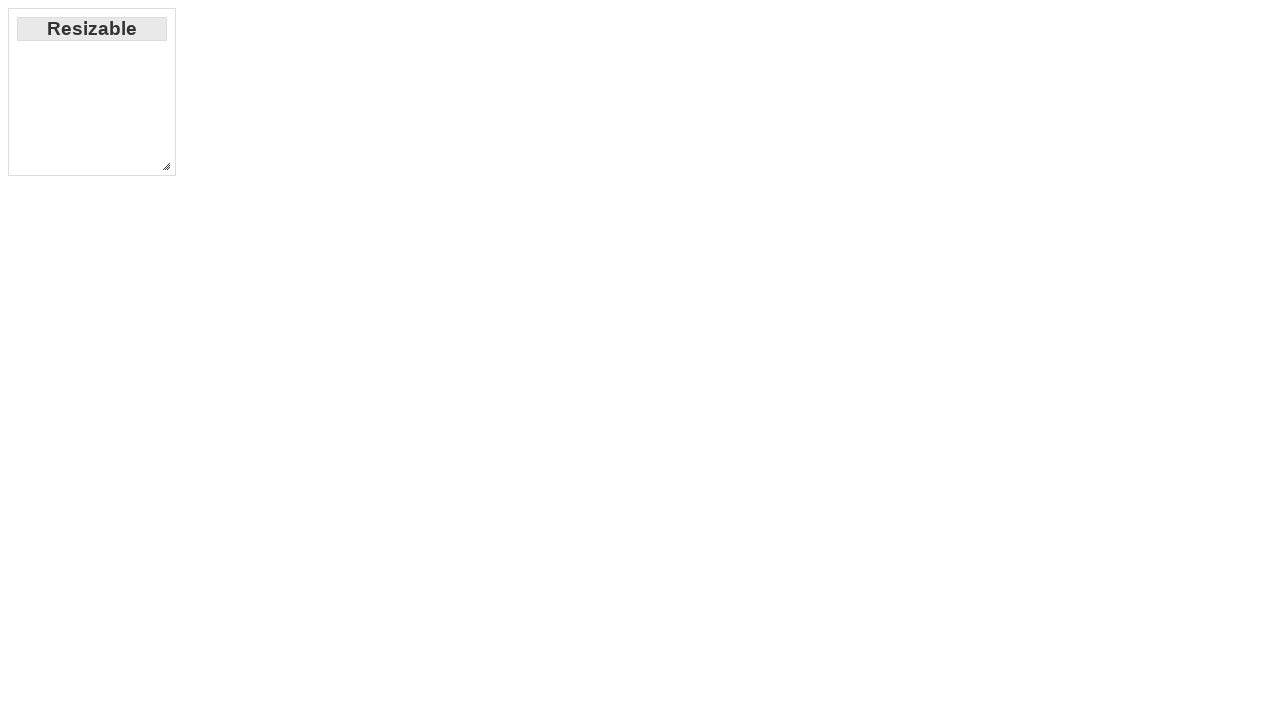

Resizable element became visible
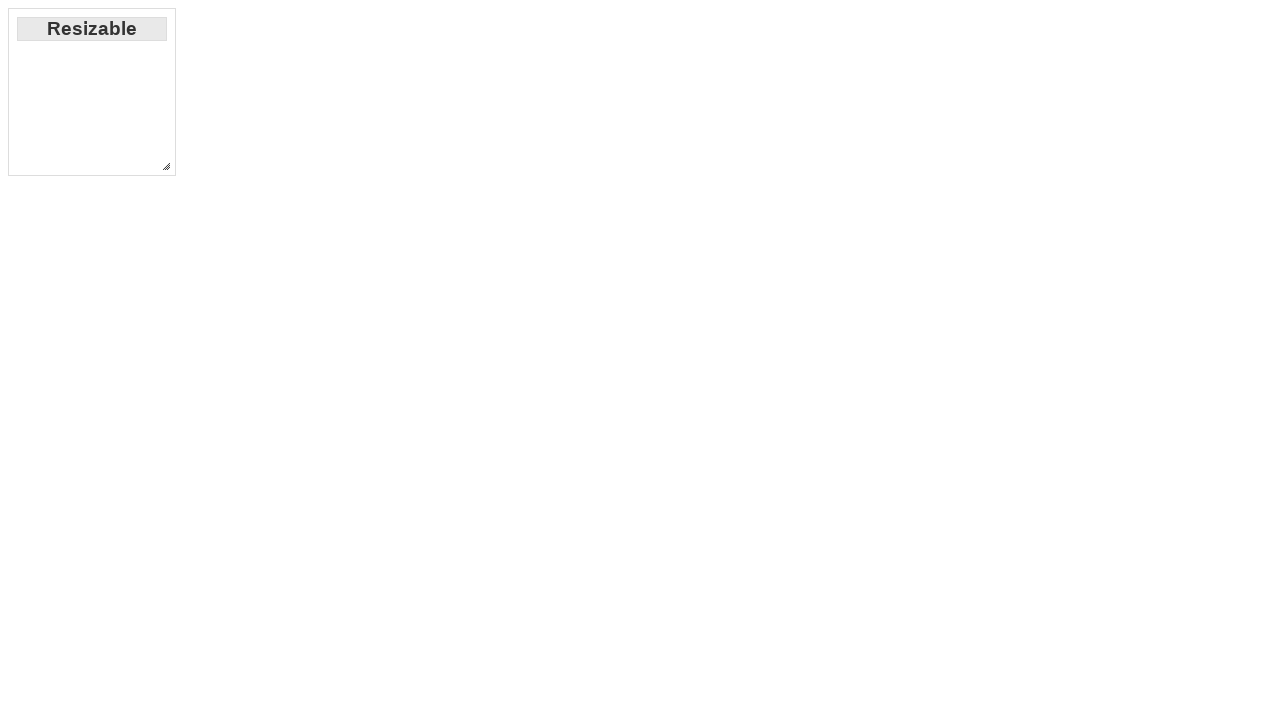

Located resizable element
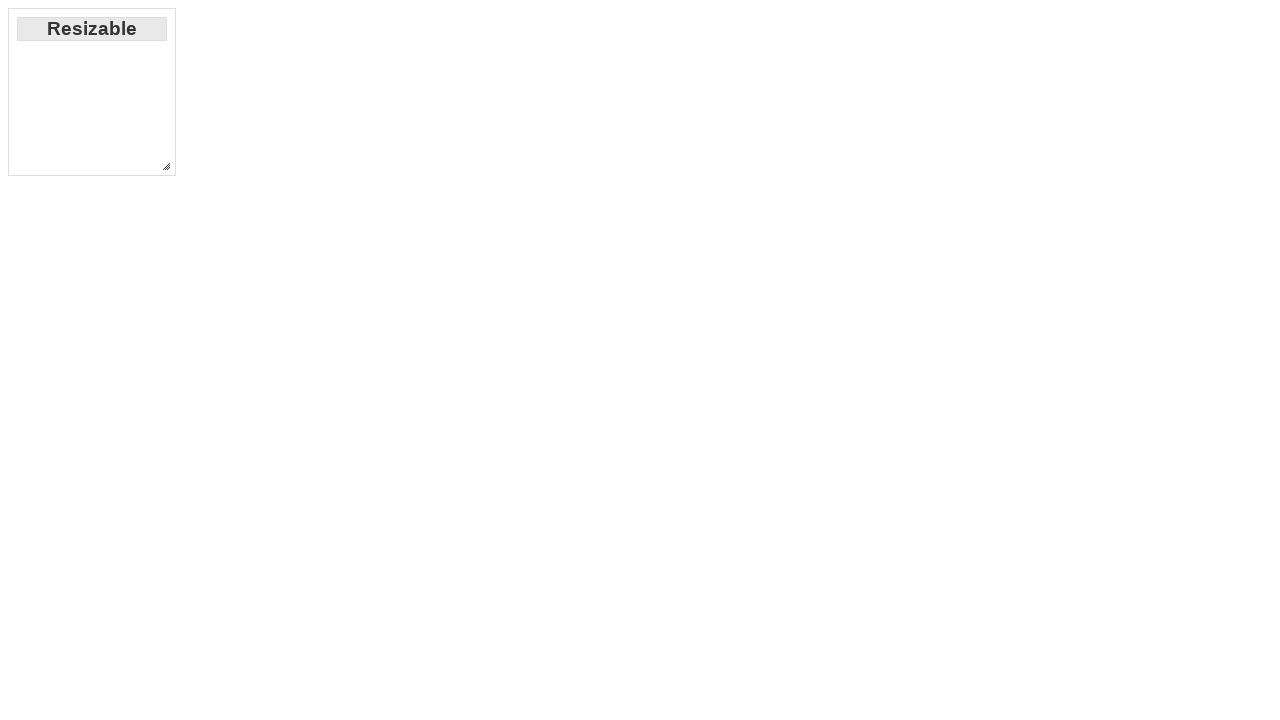

Located resize handle (southeast corner)
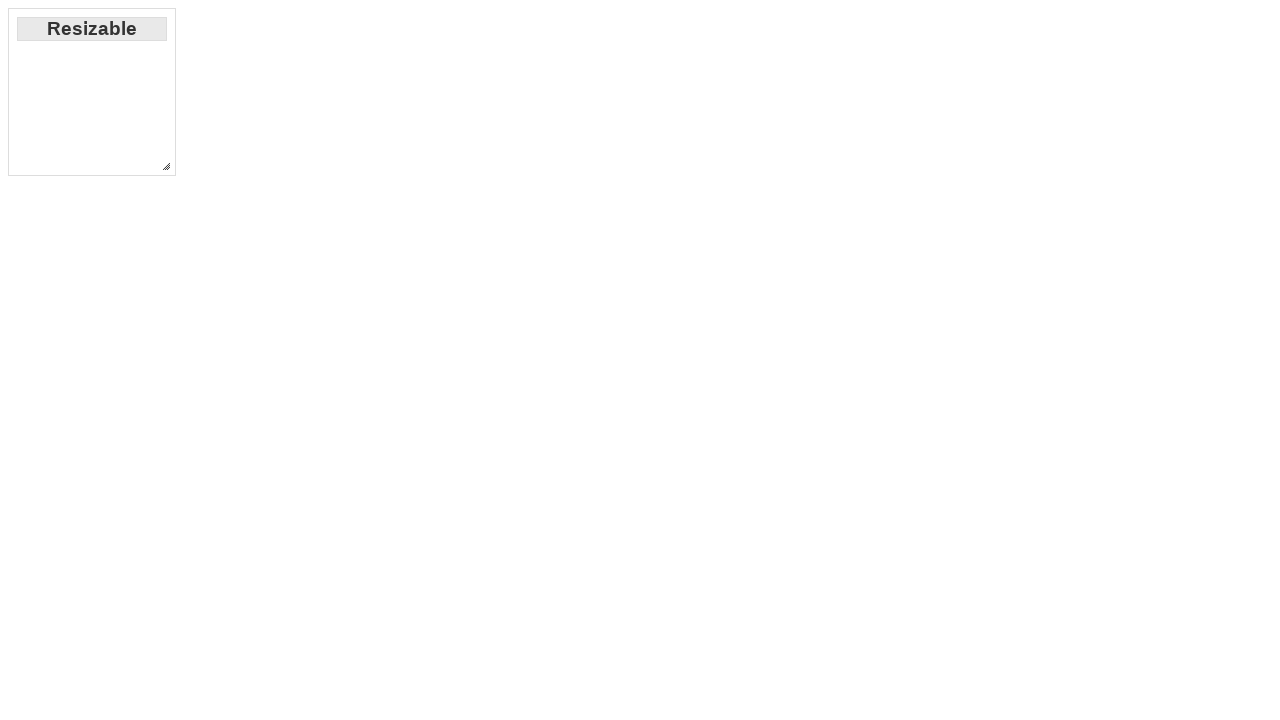

Captured initial element dimensions: 168x168
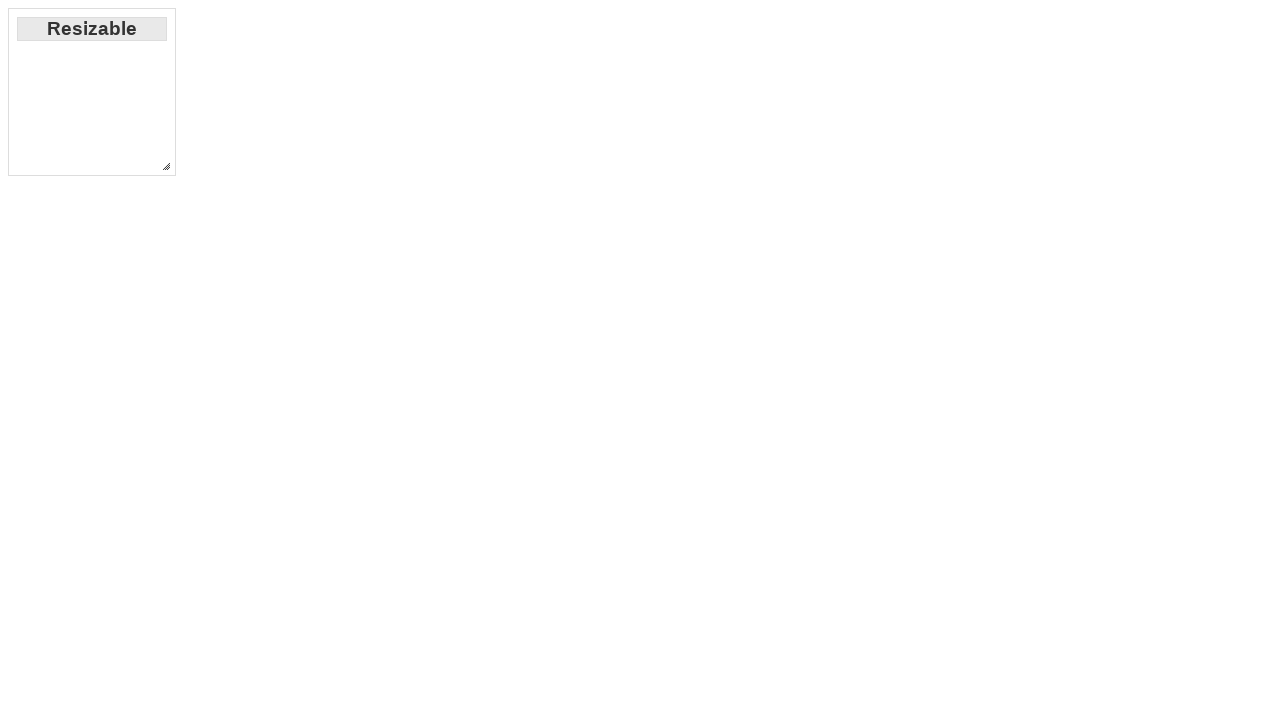

Dragged resize handle 100px right and 100px down at (258, 258)
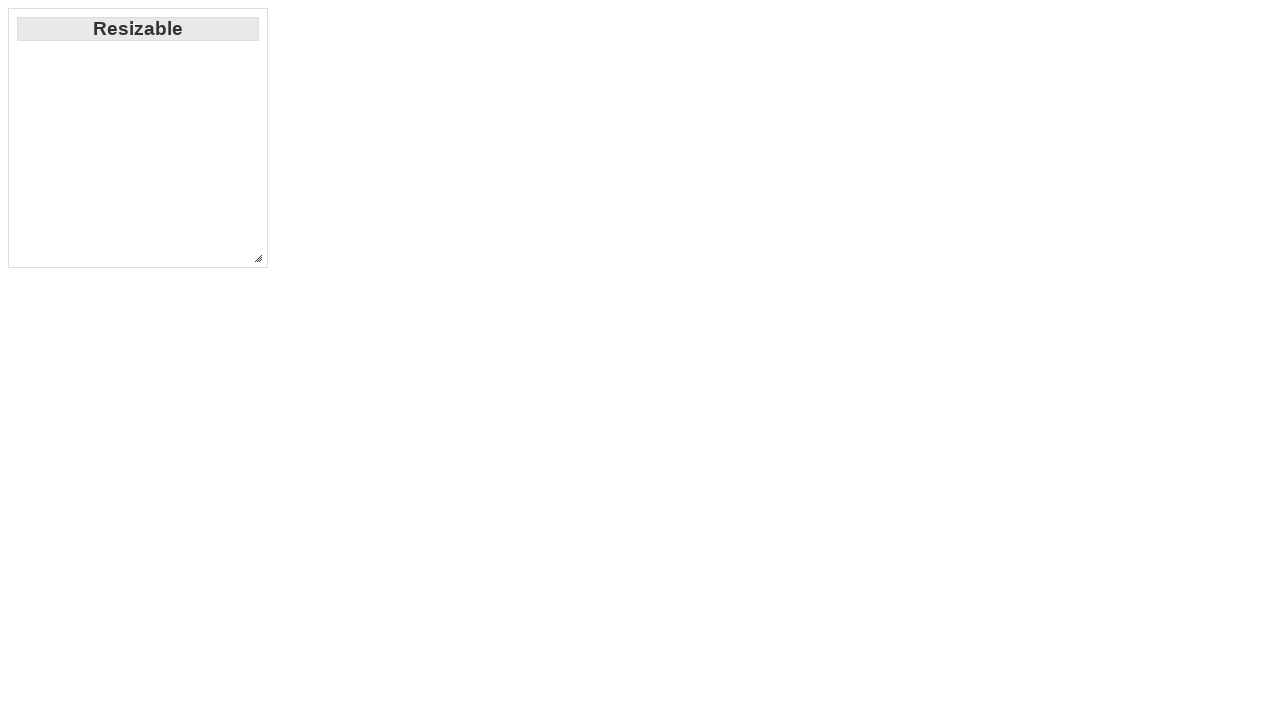

Moved mouse to initial bottom-right corner of element at (176, 176)
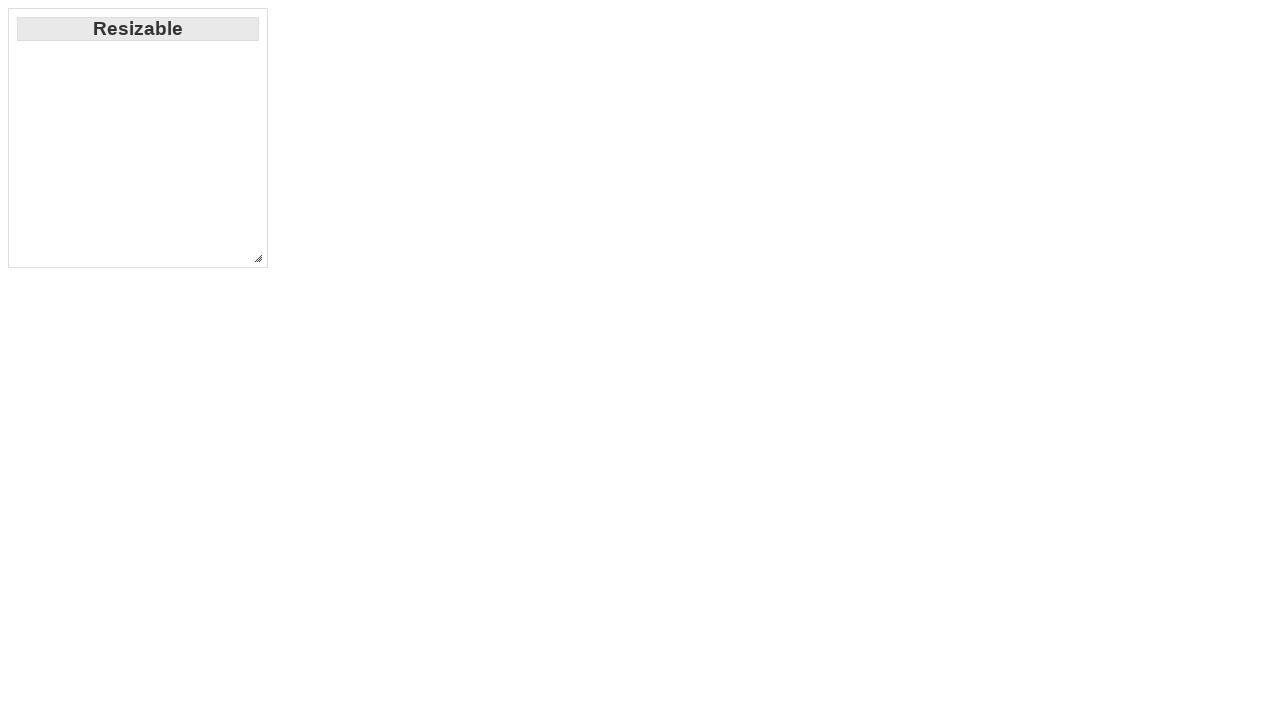

Mouse button pressed down at (176, 176)
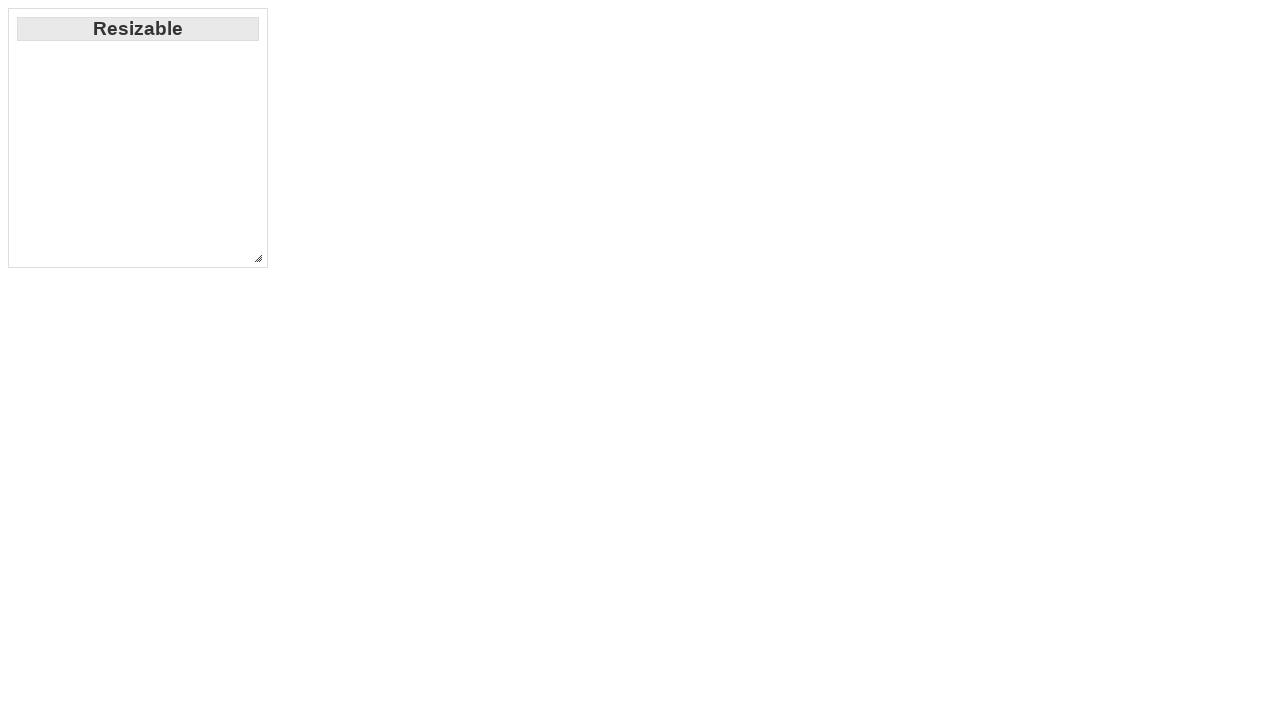

Moved mouse to new position 100px right and 100px down at (276, 276)
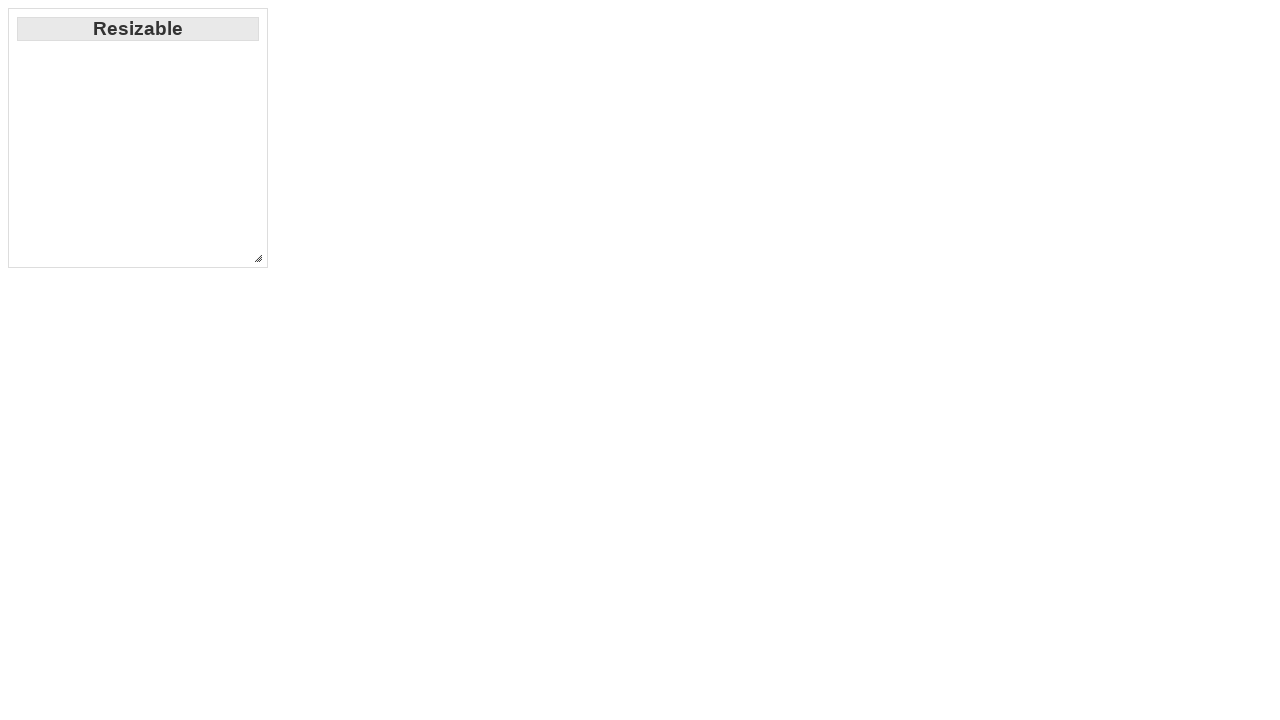

Mouse button released at (276, 276)
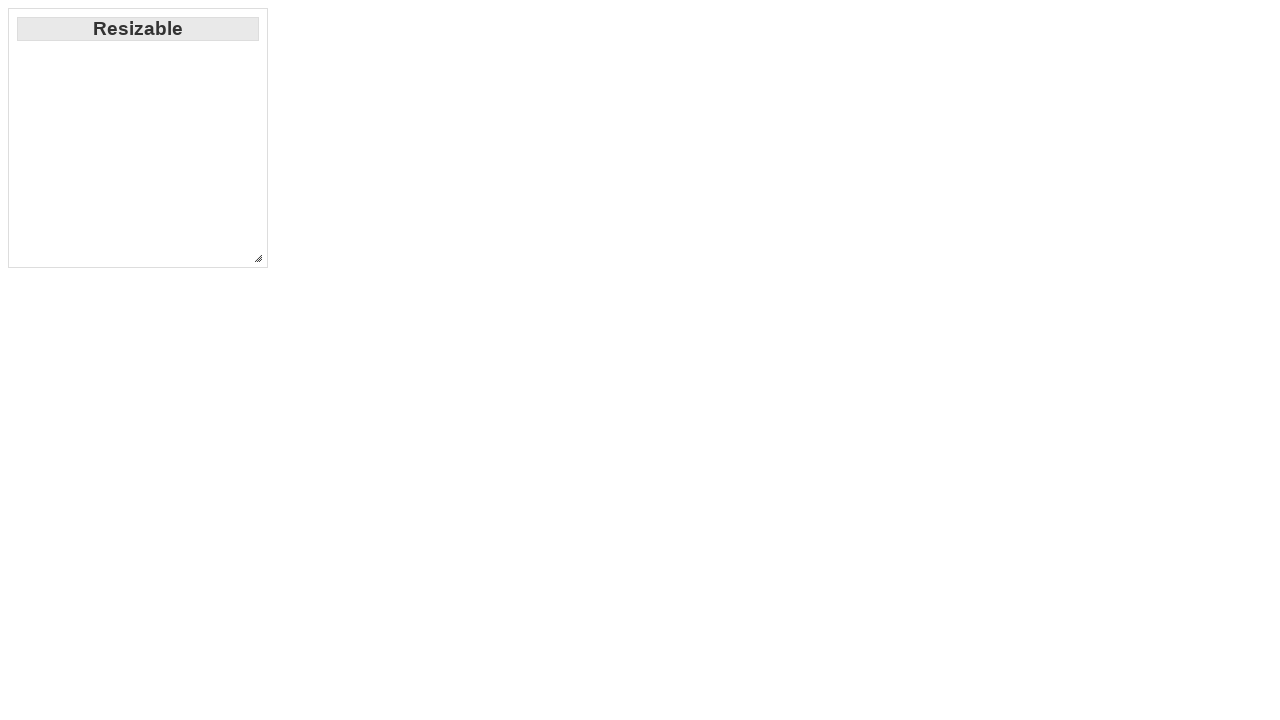

Captured new element dimensions: 260x260
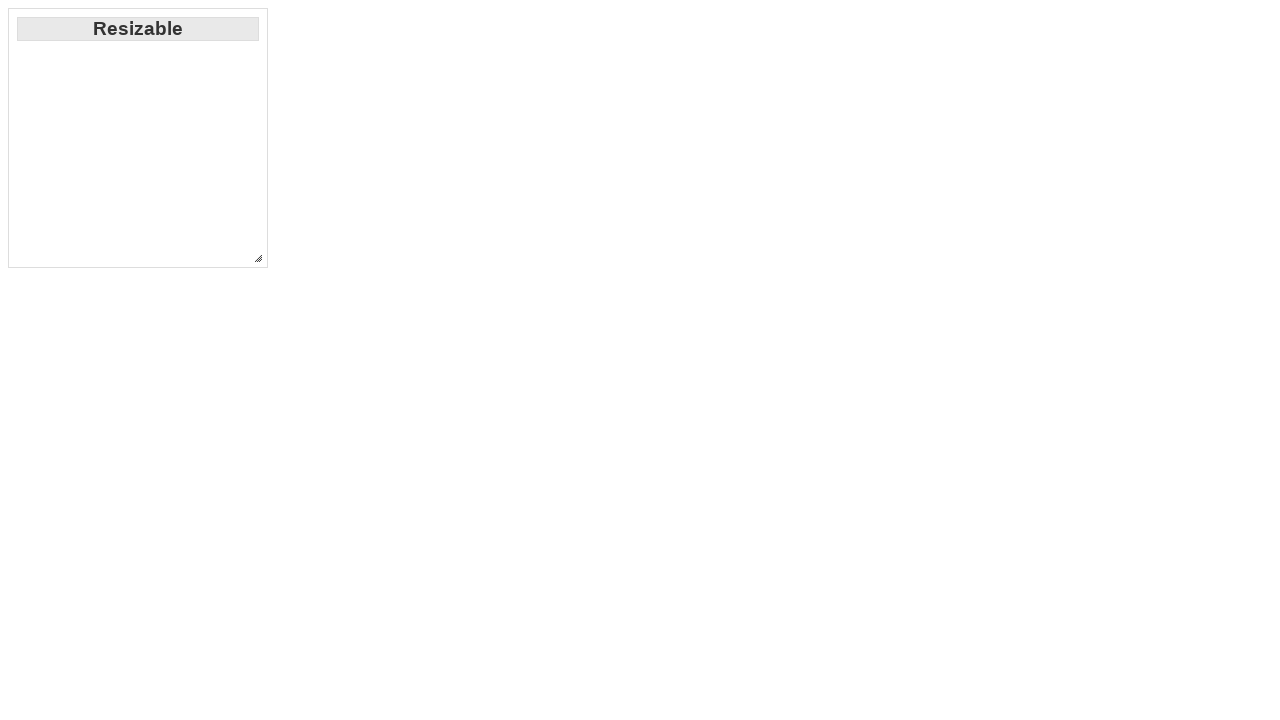

Verified element width increased from 168 to 260
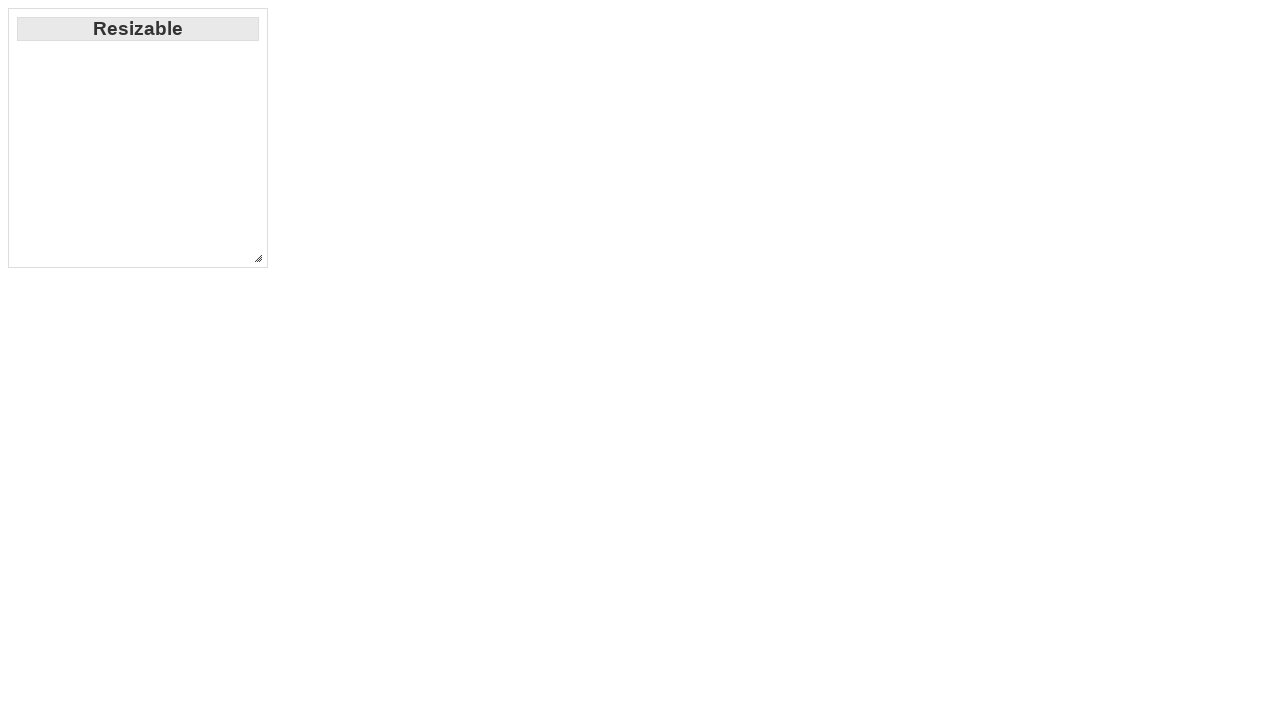

Verified element height increased from 168 to 260
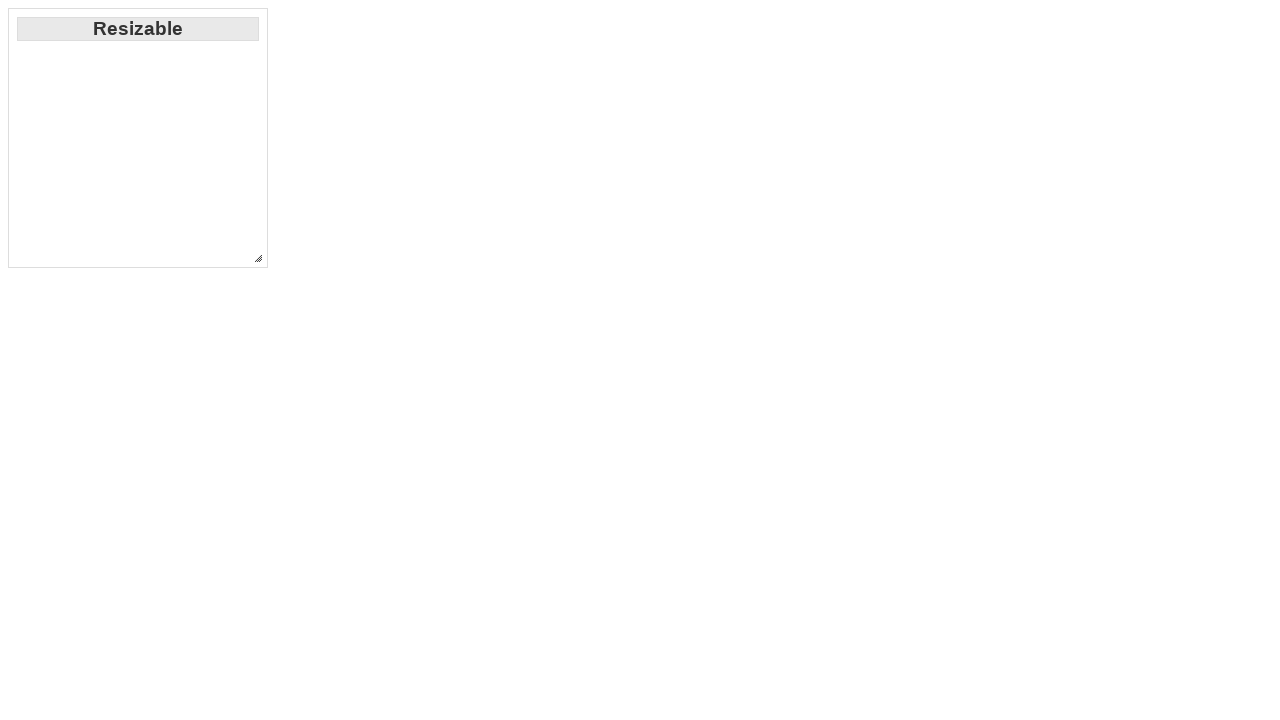

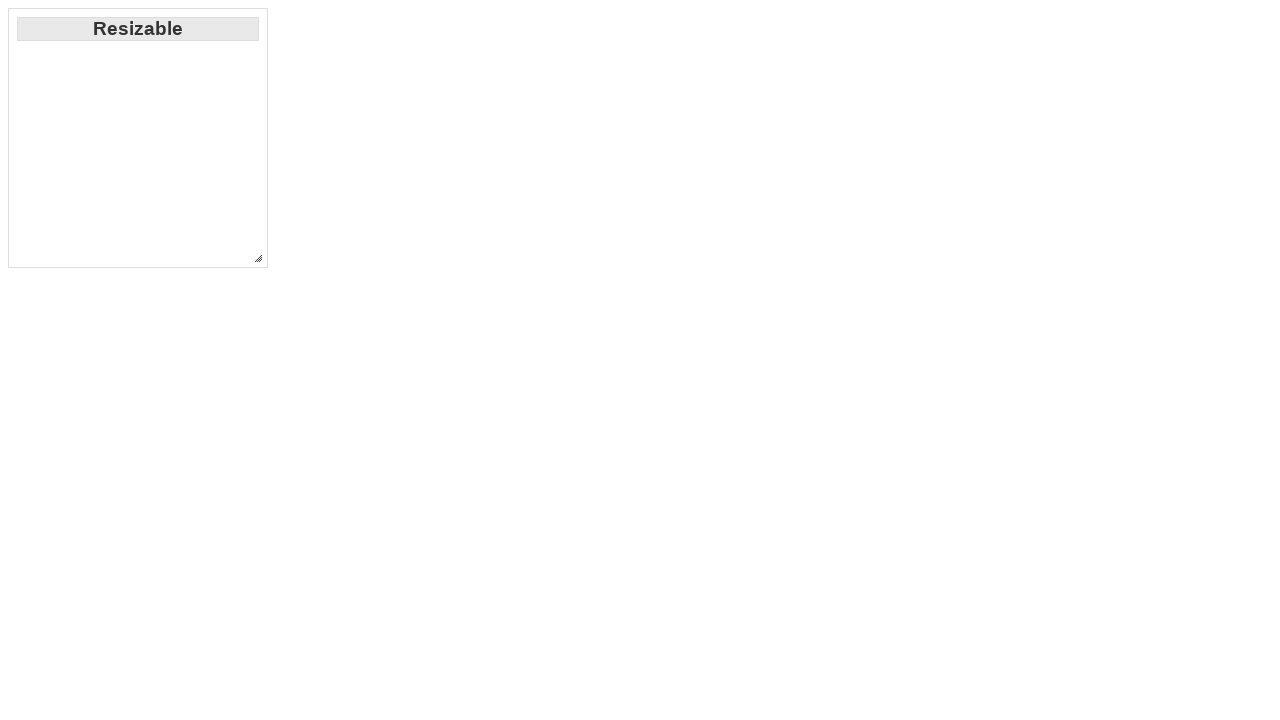